Tests browser alert/prompt dialog handling by clicking a button that triggers a prompt and accepting it with a custom value

Starting URL: https://letcode.in/alert

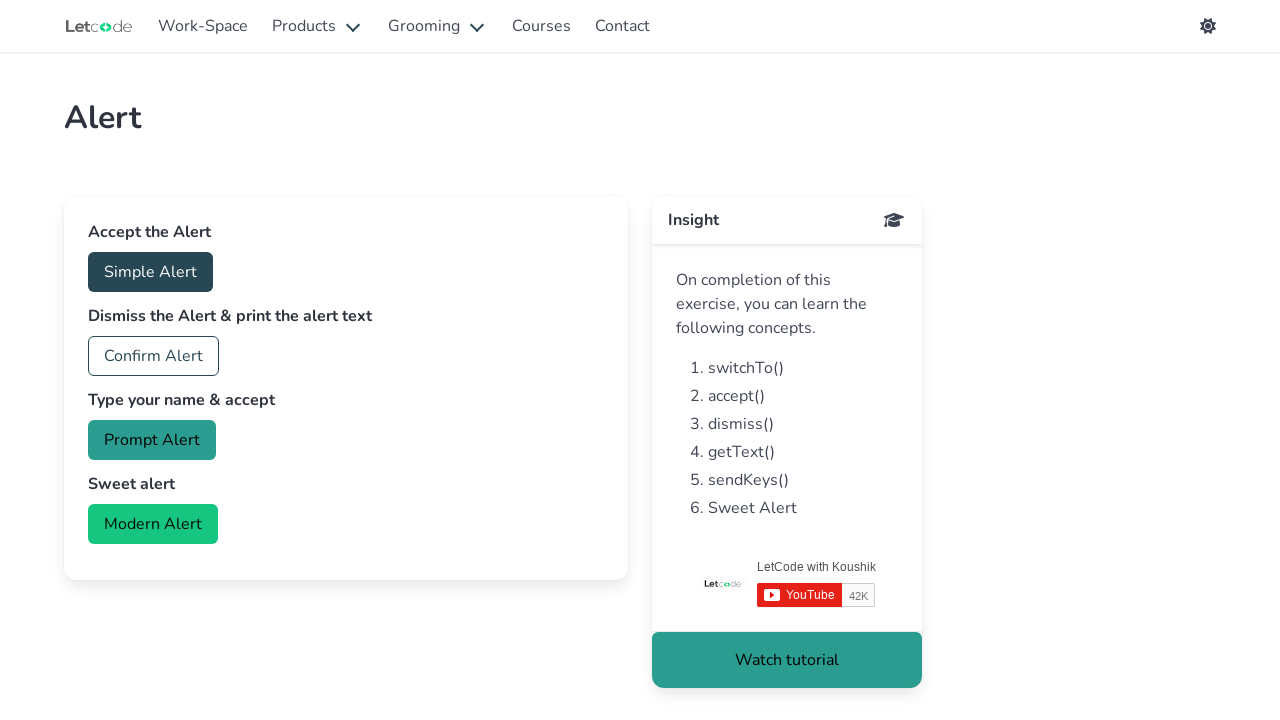

Set up dialog handler to accept prompts with custom value 'Hello'
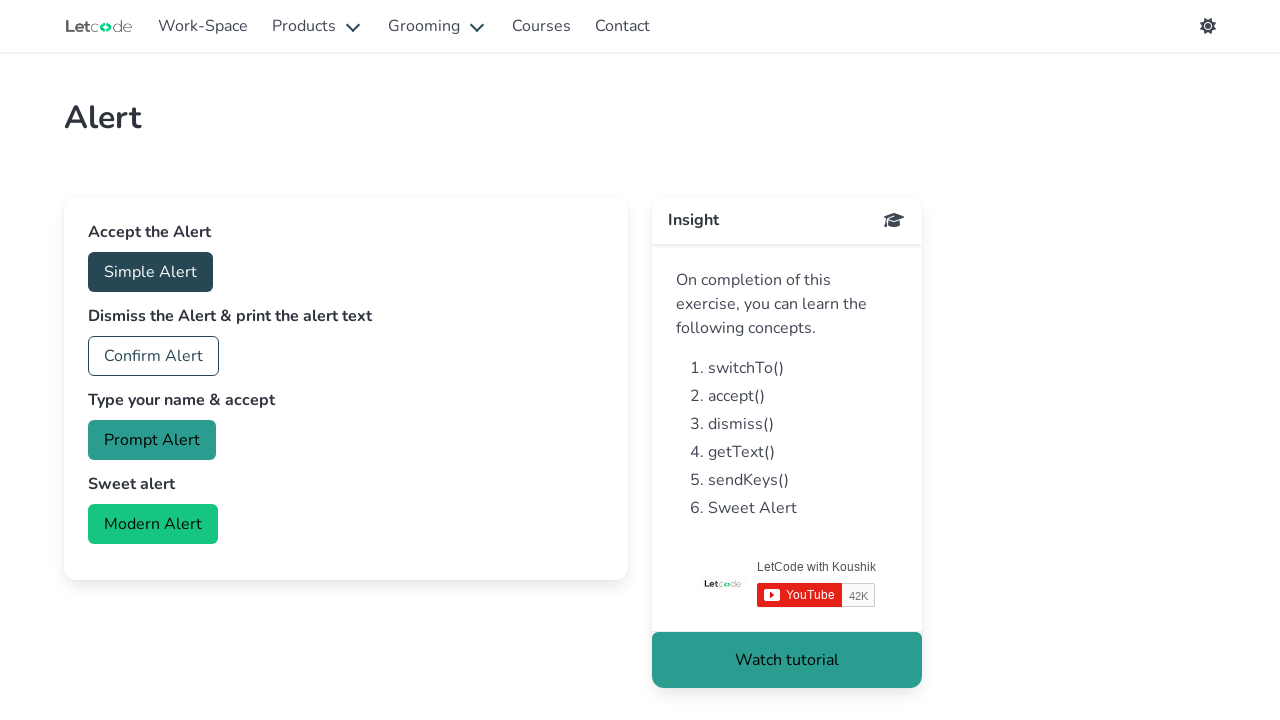

Clicked prompt button to trigger dialog at (152, 440) on button#prompt
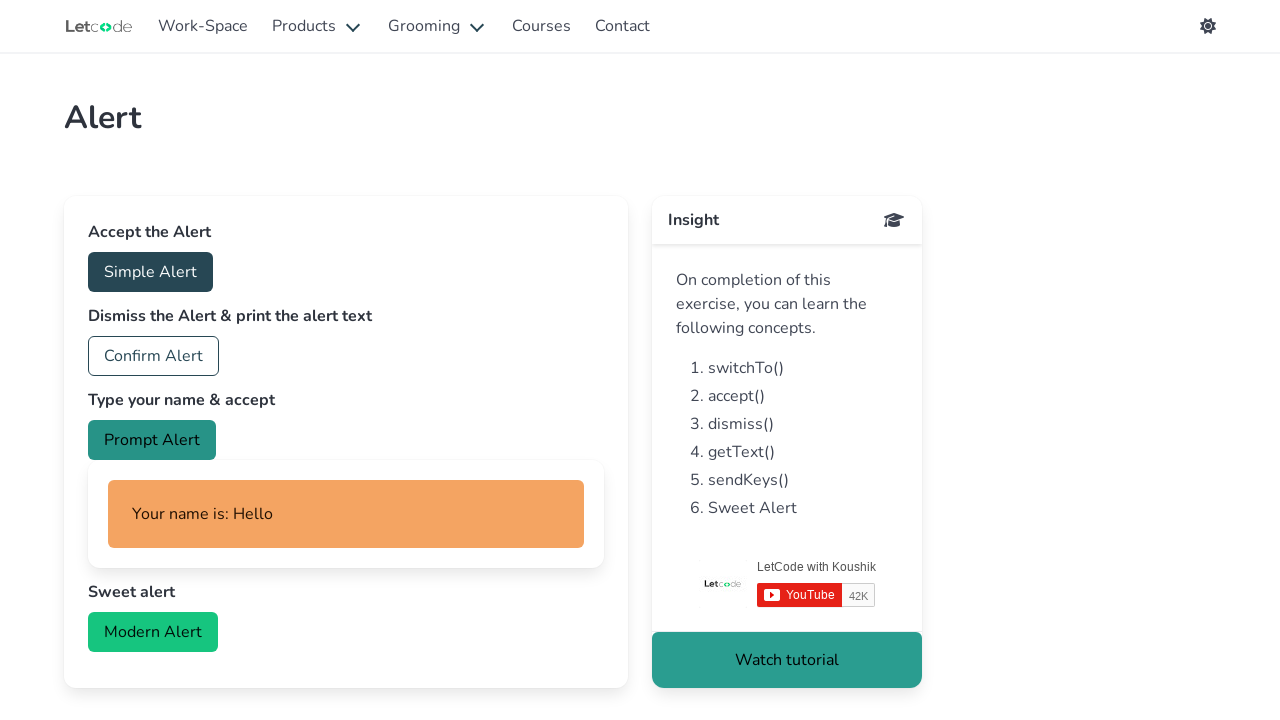

Waited 500ms for dialog handling to complete
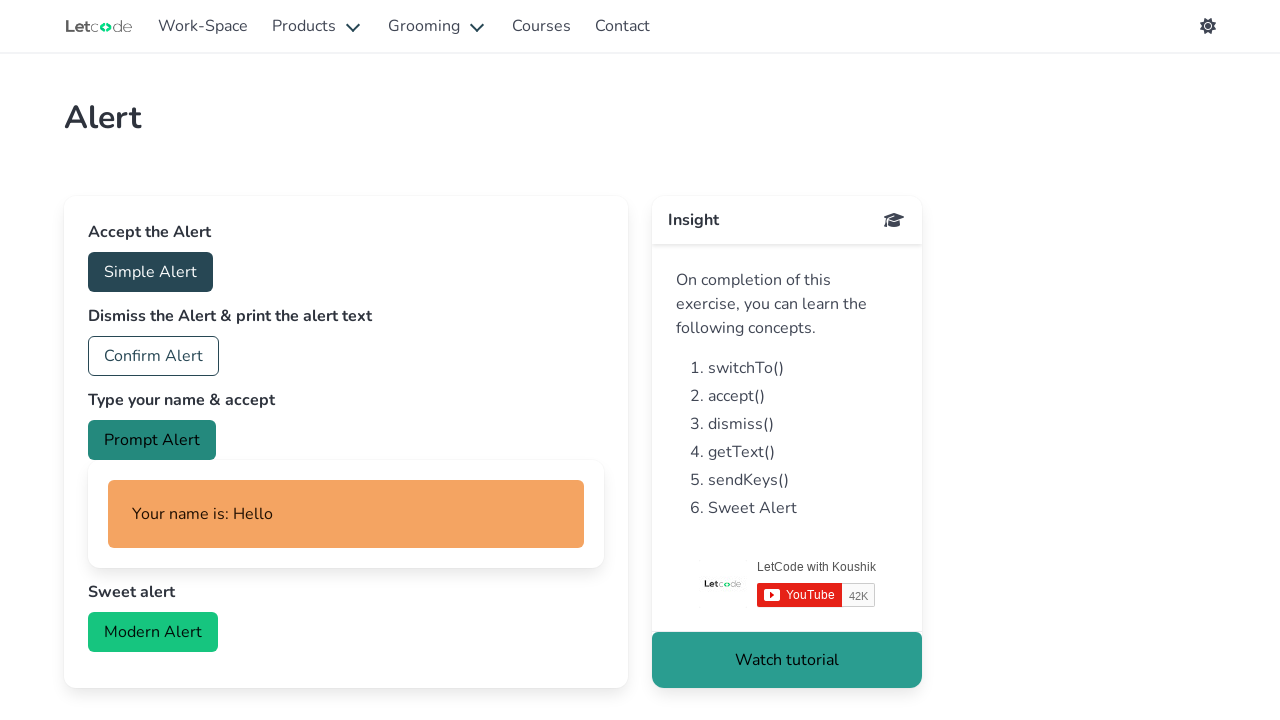

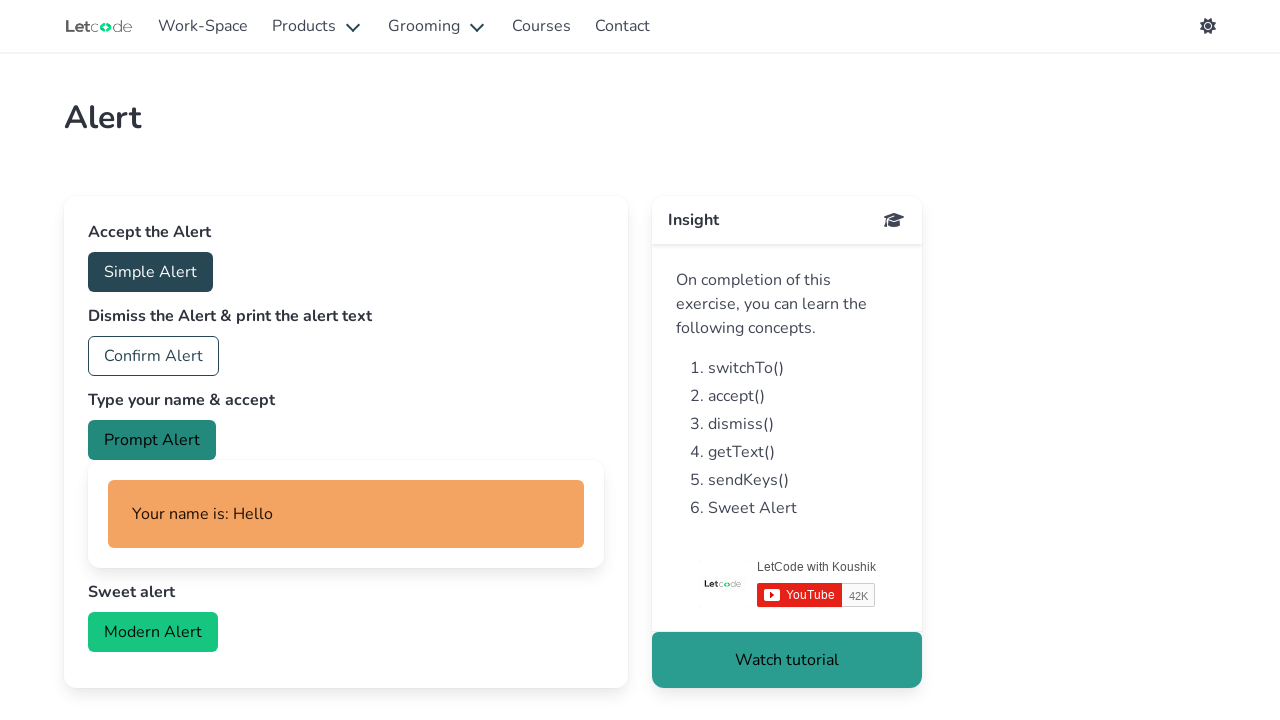